Tests keyboard key press functionality by sending SPACE key to an element and TAB key using ActionChains, then verifying the displayed result text matches the expected key pressed.

Starting URL: http://the-internet.herokuapp.com/key_presses

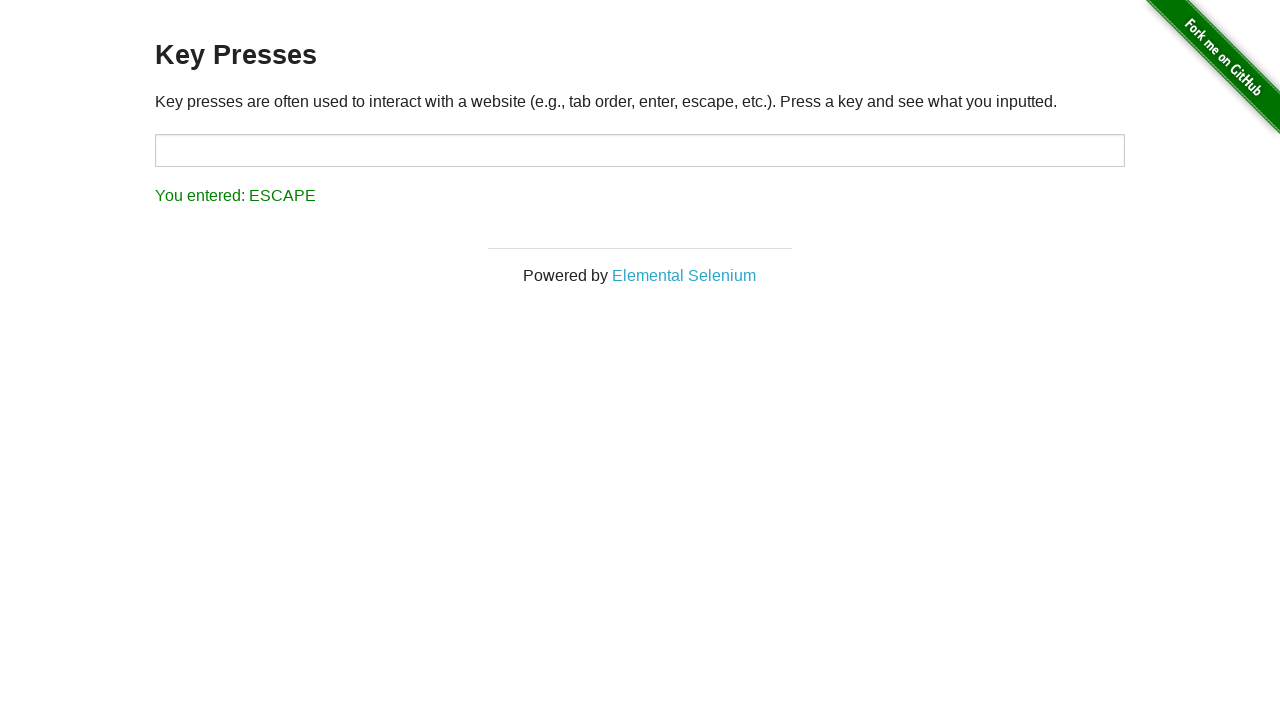

Pressed SPACE key on example element on .example
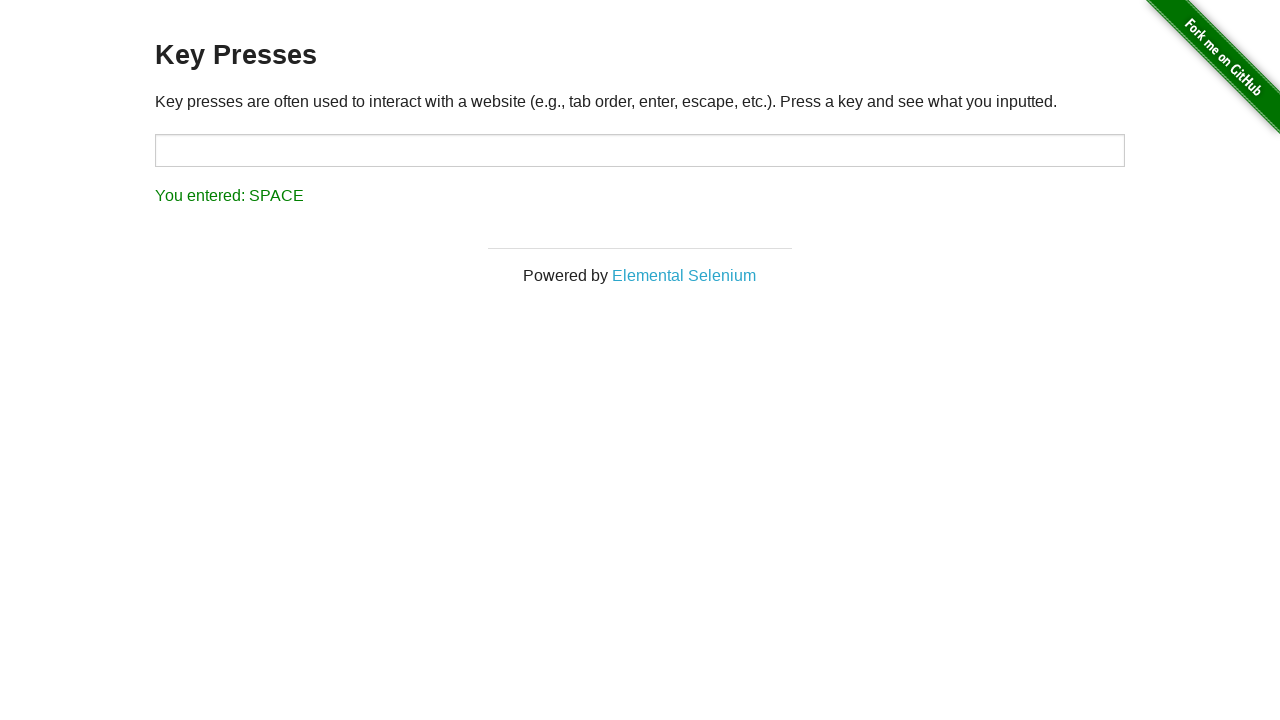

Retrieved result text after SPACE key press
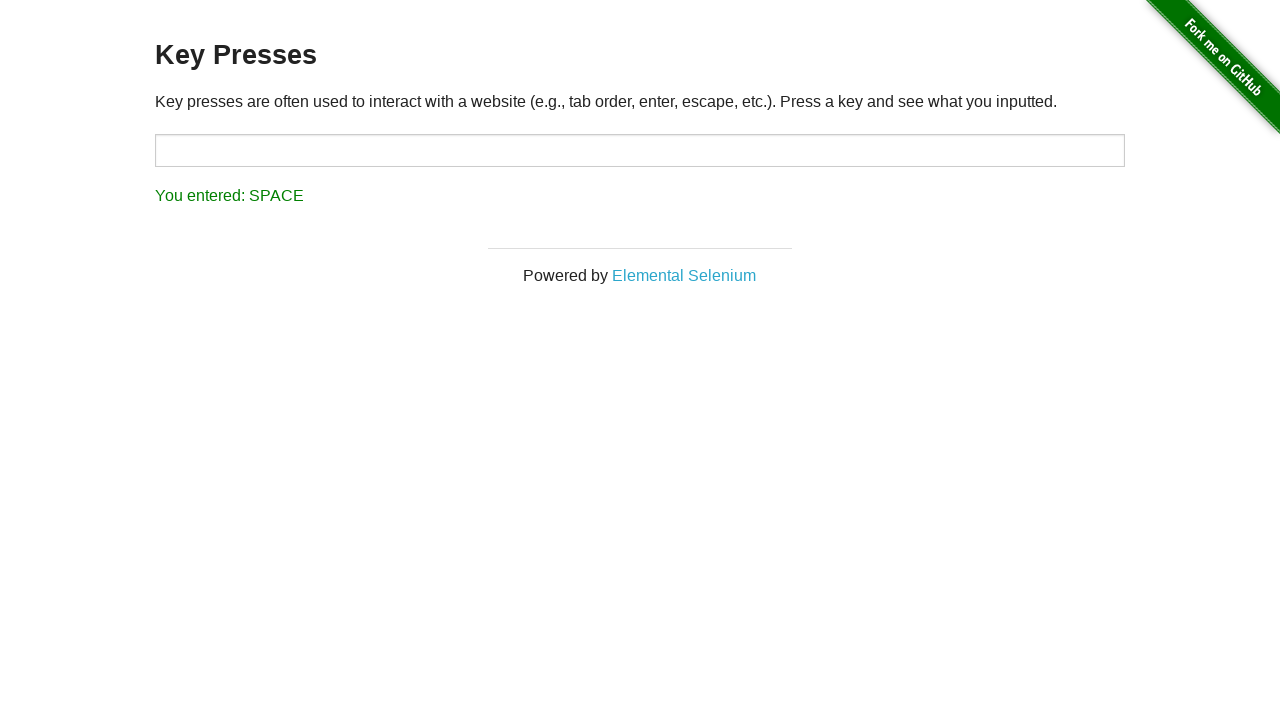

Verified result text matches 'You entered: SPACE'
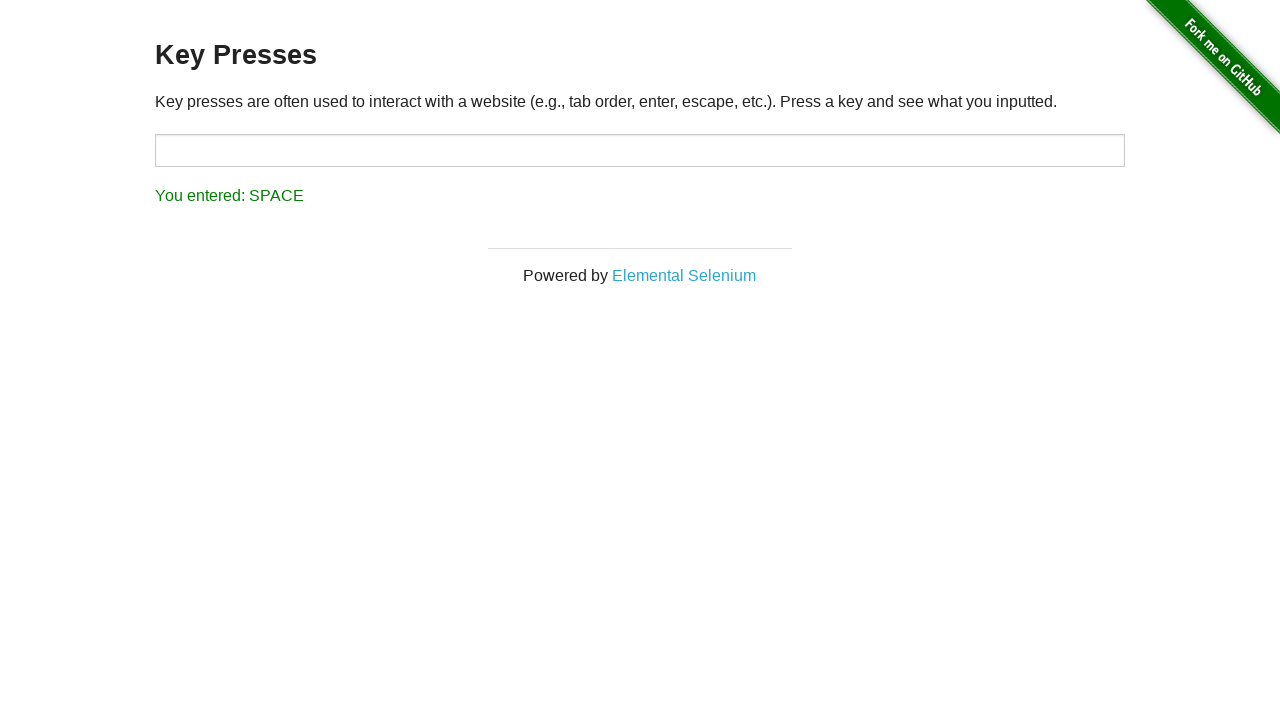

Pressed TAB key using keyboard
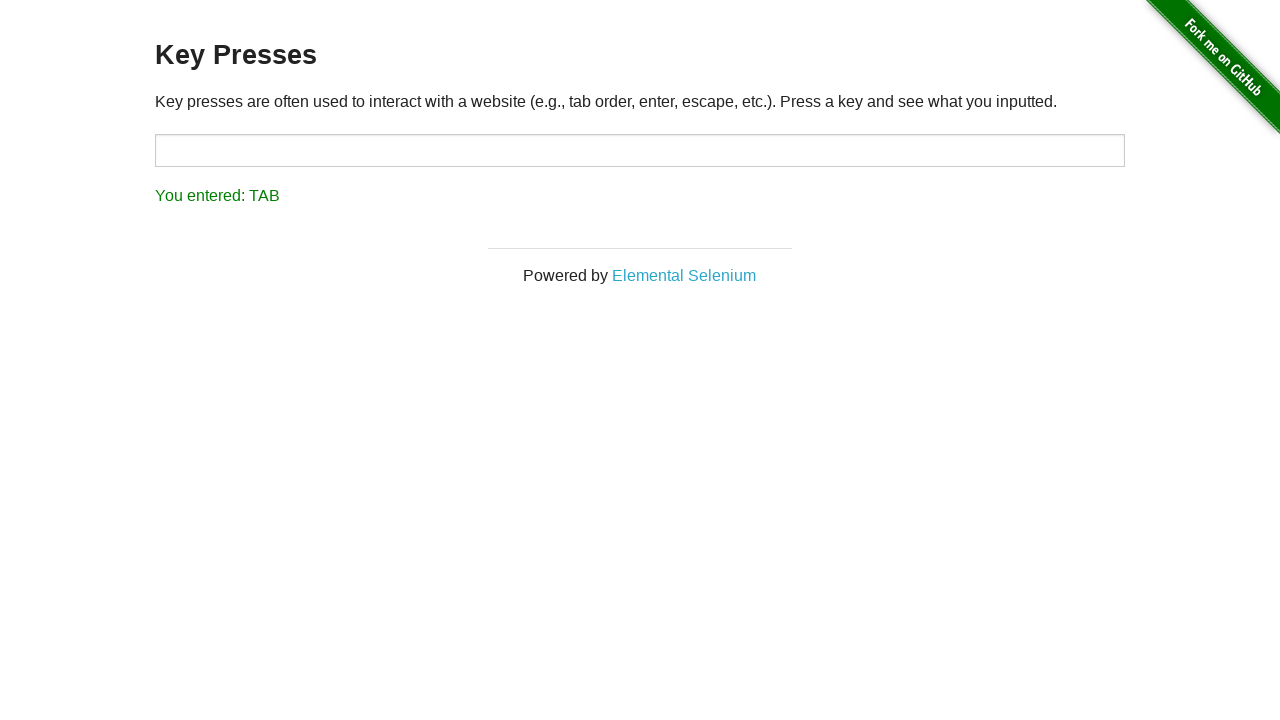

Retrieved result text after TAB key press
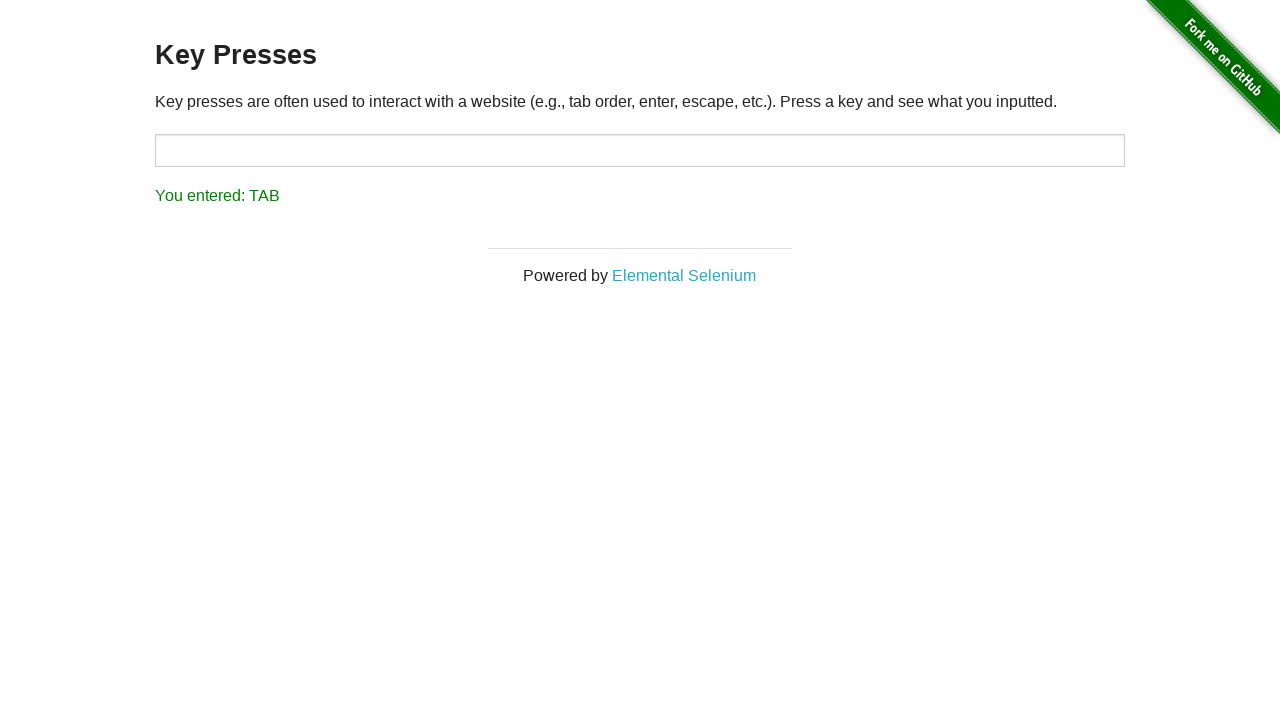

Verified result text matches 'You entered: TAB'
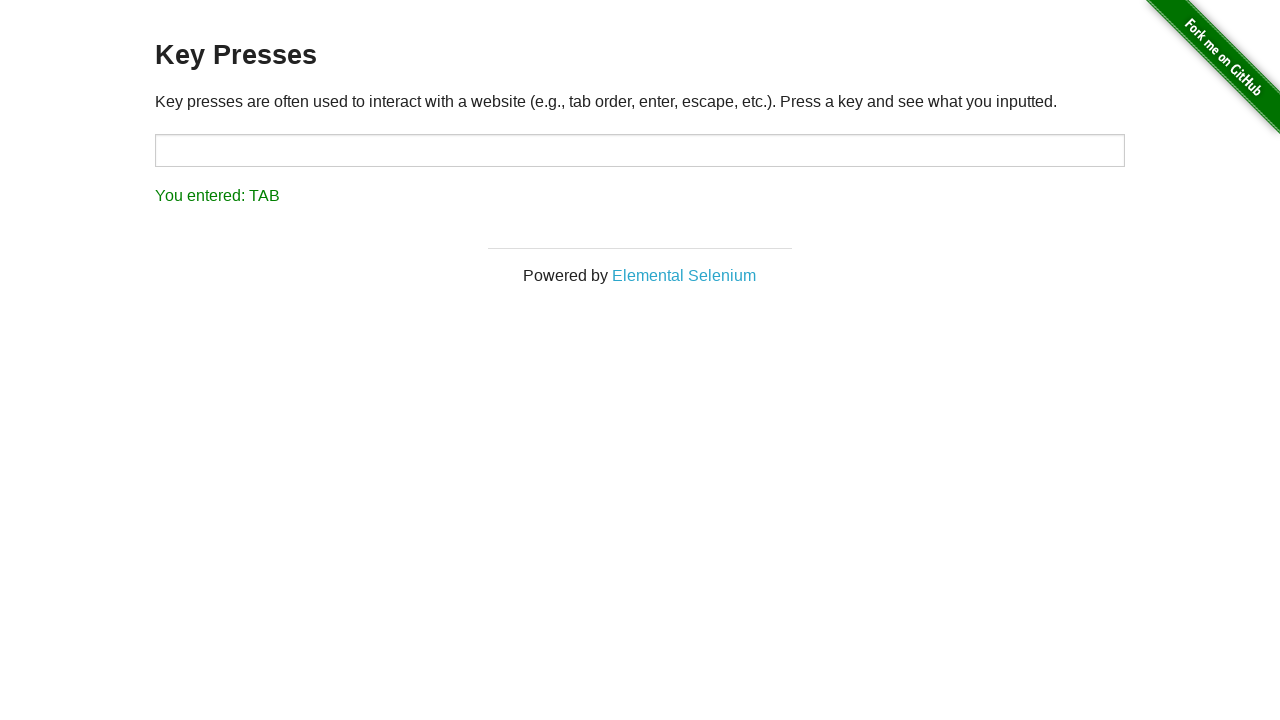

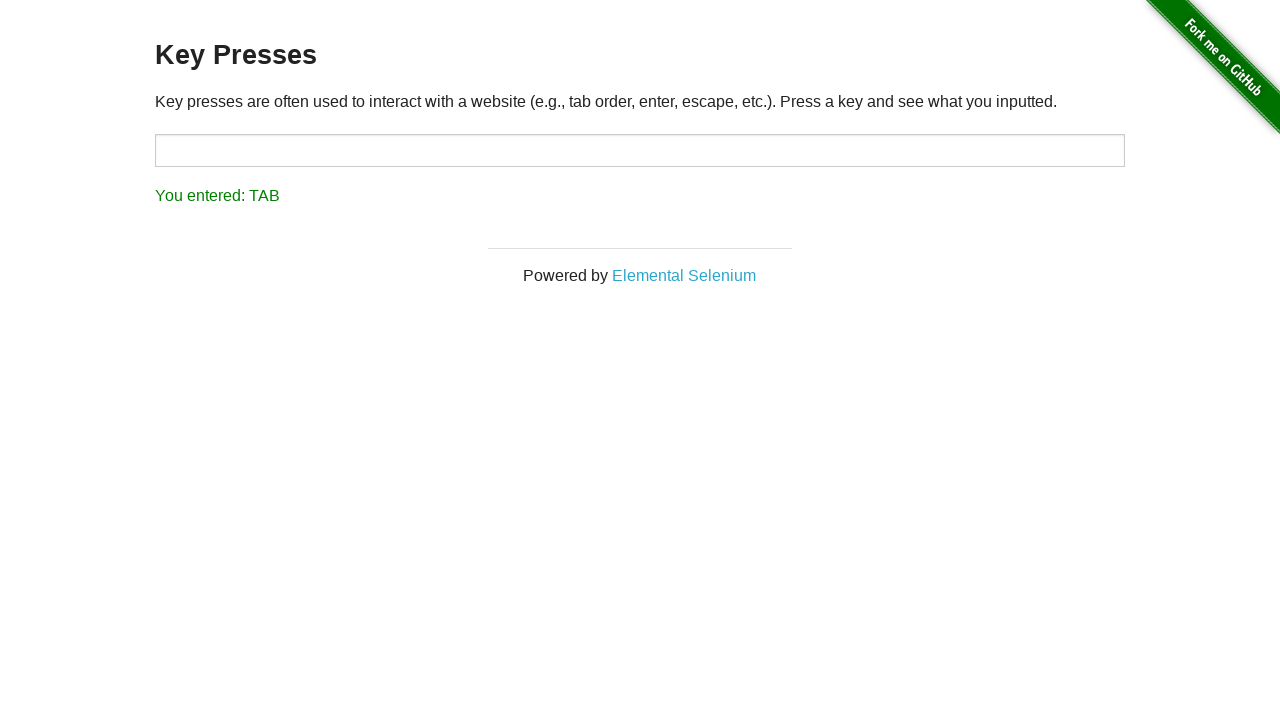